Tests a simple form by filling in first name, last name, city, and country fields, then submitting the form by clicking a button.

Starting URL: http://suninjuly.github.io/simple_form_find_task.html

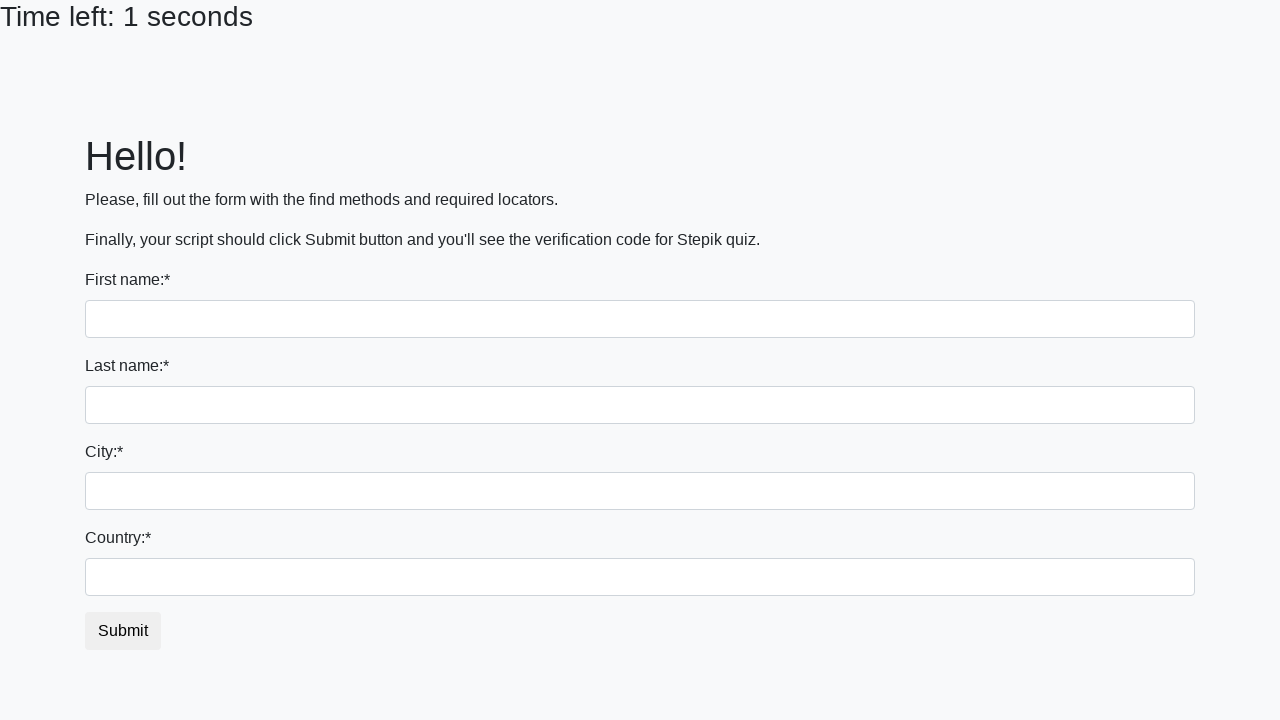

Filled first name field with 'Ivan' on input.form-control
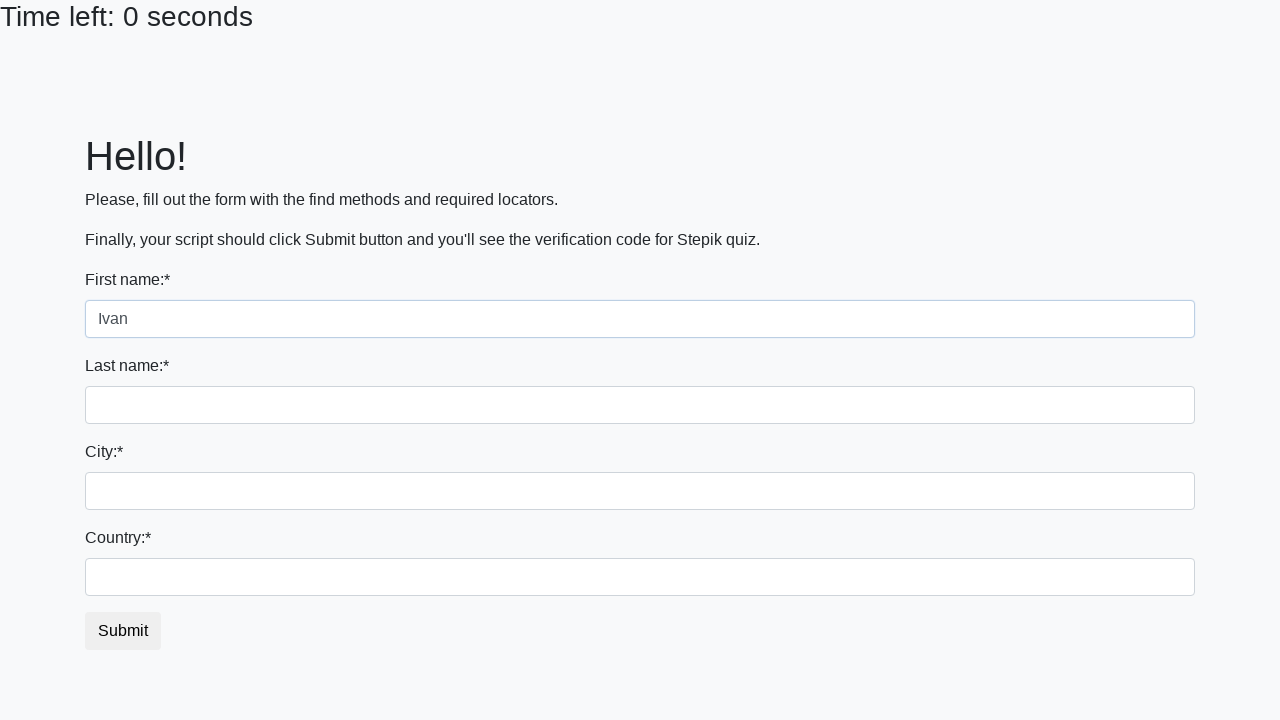

Filled last name field with 'Petrov' on input[name='last_name']
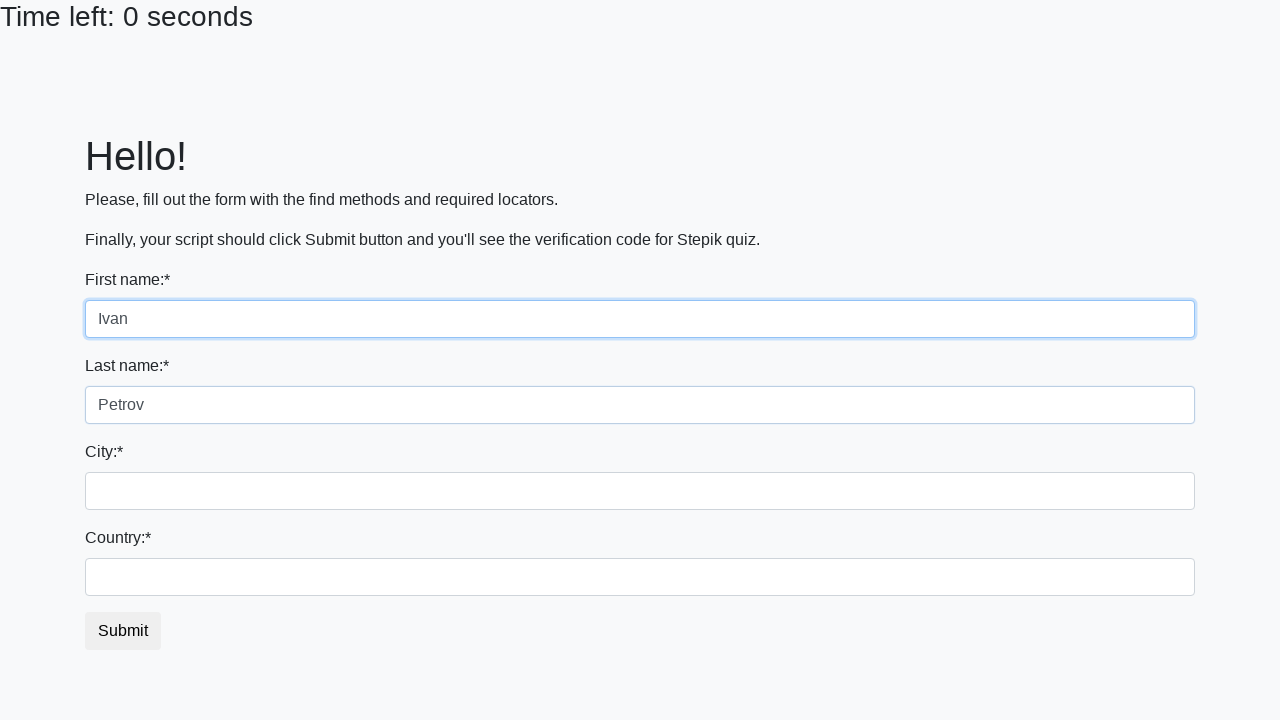

Filled city field with 'Smolensk' on .city
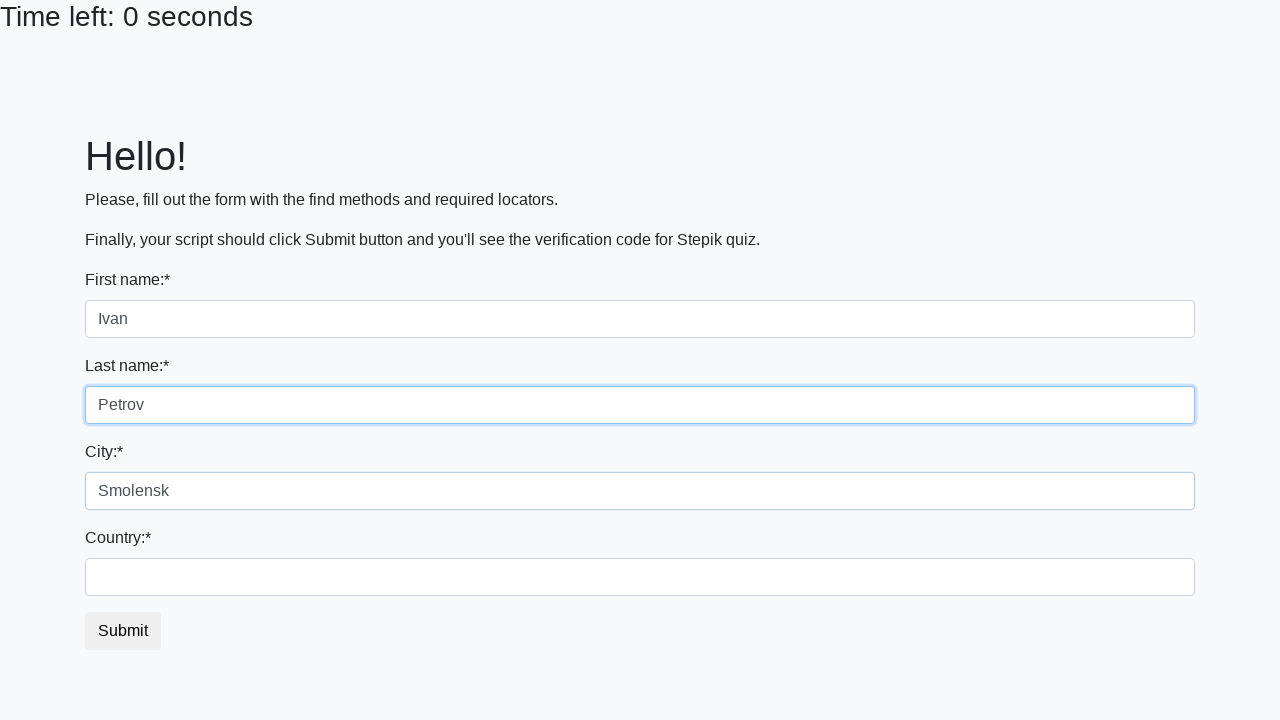

Filled country field with 'Russia' on #country
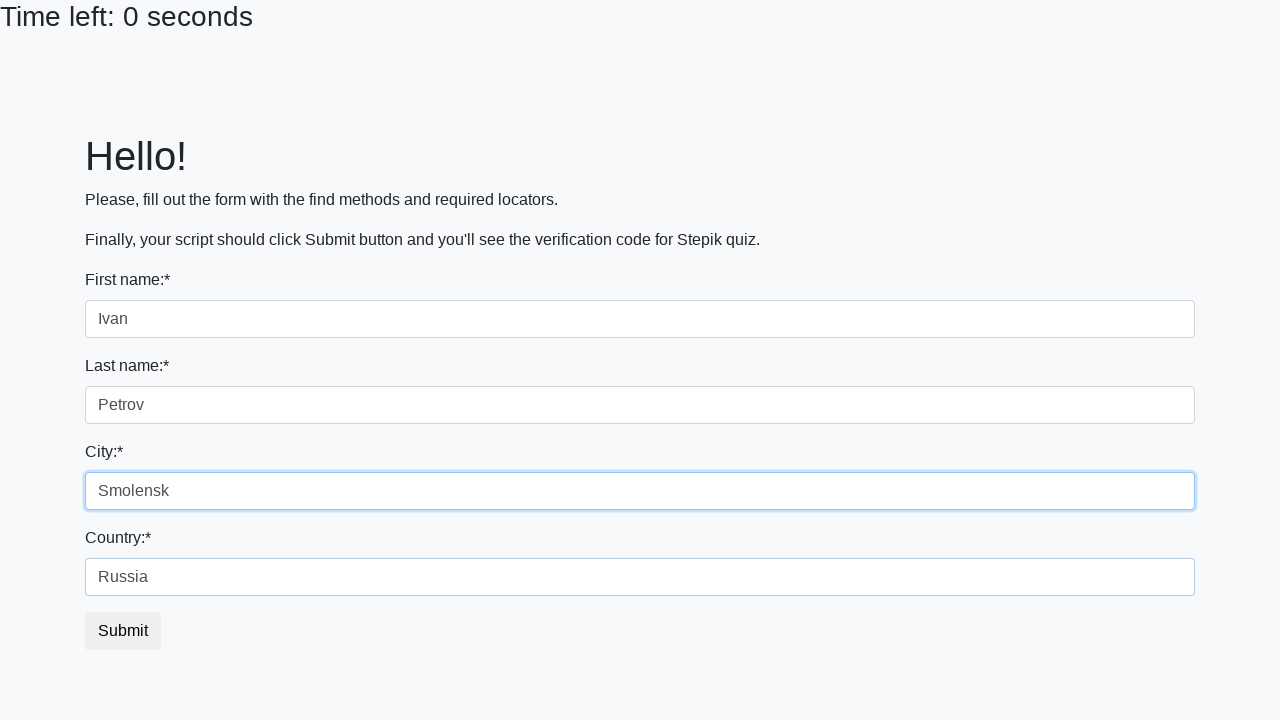

Clicked submit button to submit the form at (123, 631) on button.btn
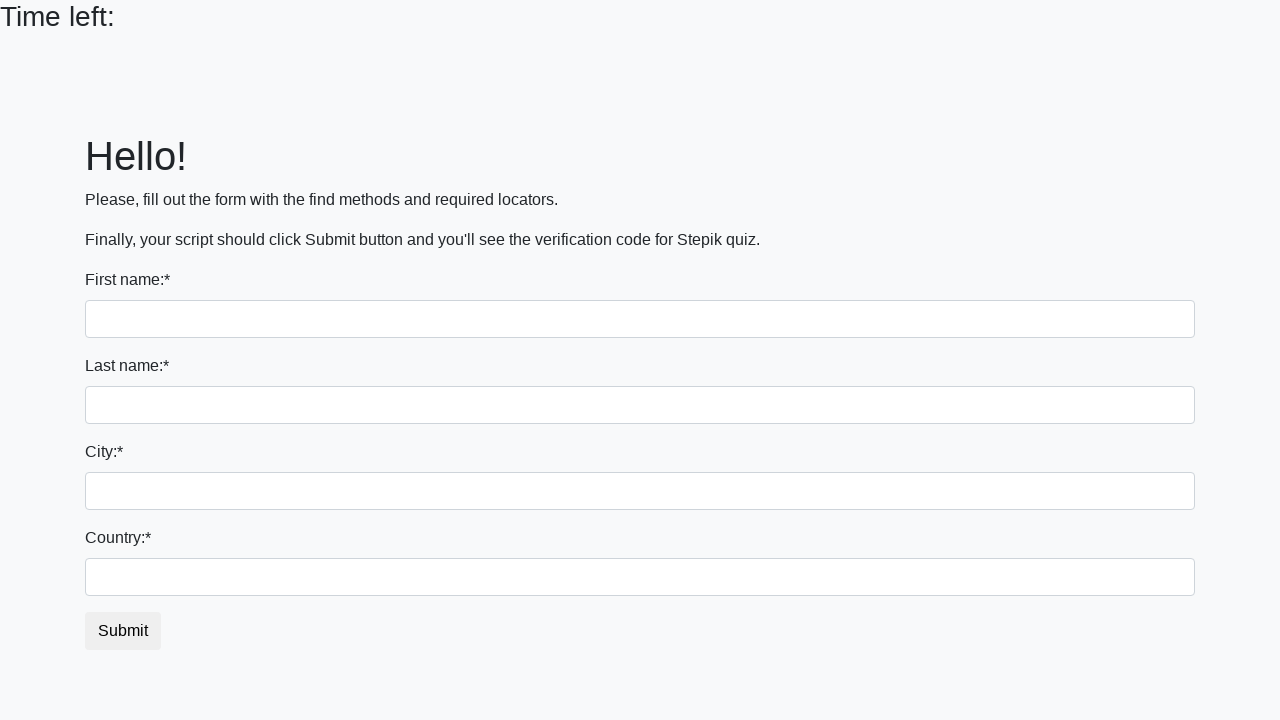

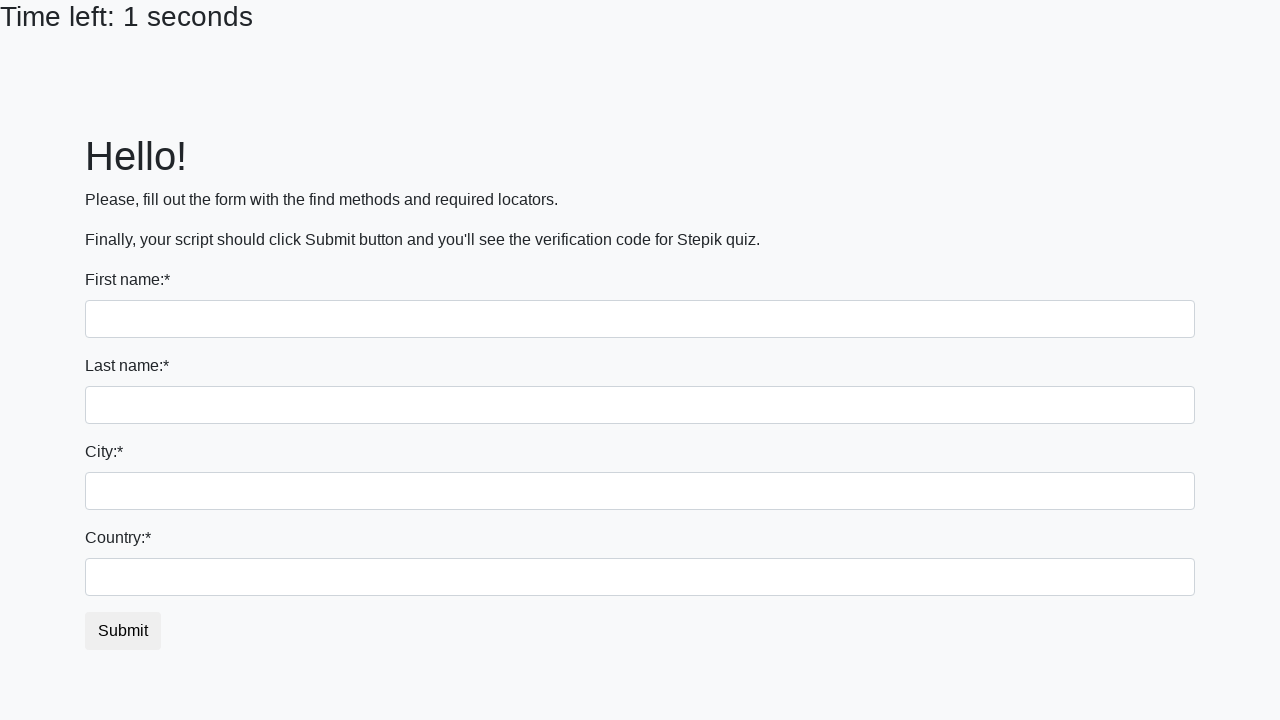